Tests keyboard key press functionality by sending space and tab keys to elements and verifying the displayed result text shows the correct key was pressed.

Starting URL: http://the-internet.herokuapp.com/key_presses

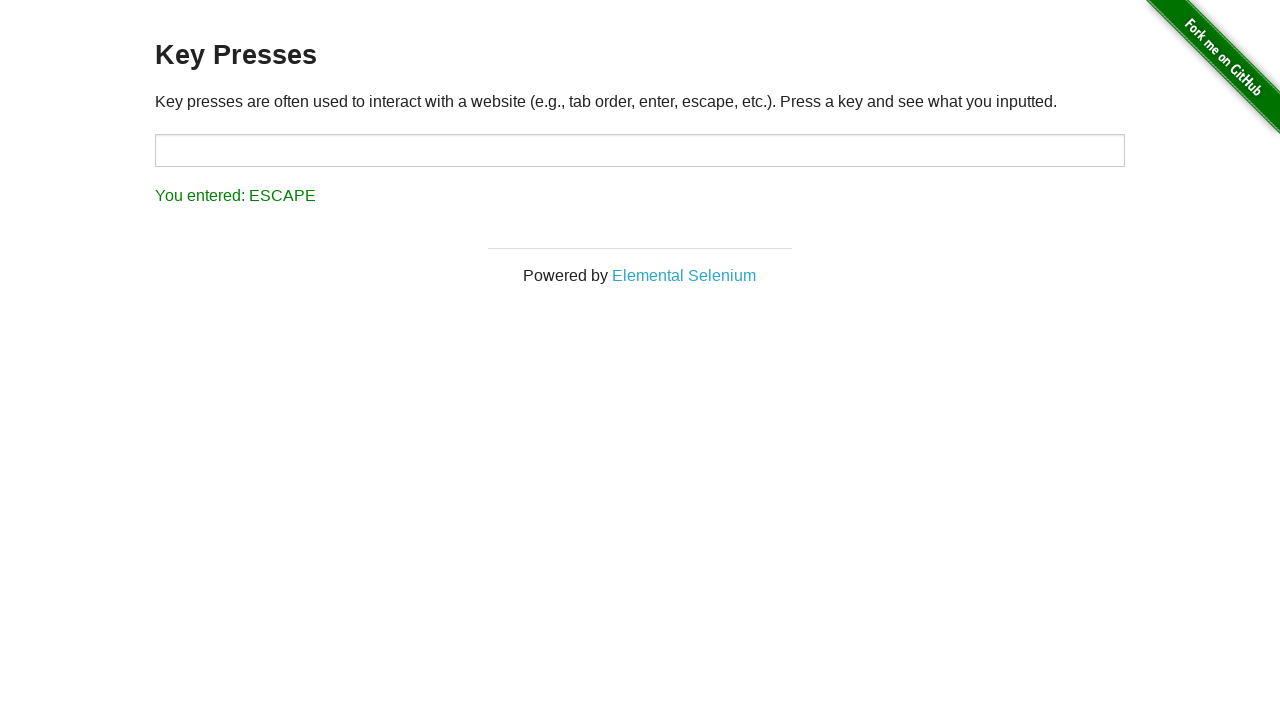

Pressed Space key on target element on #target
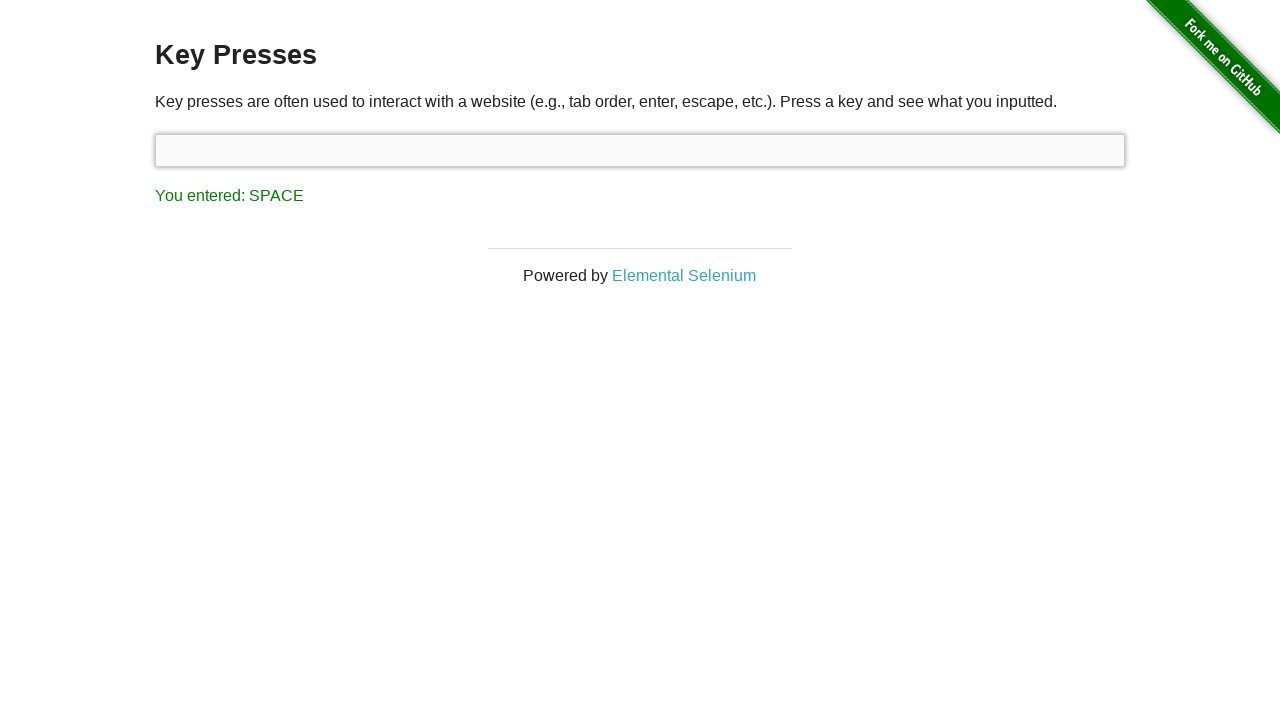

Result element loaded after Space key press
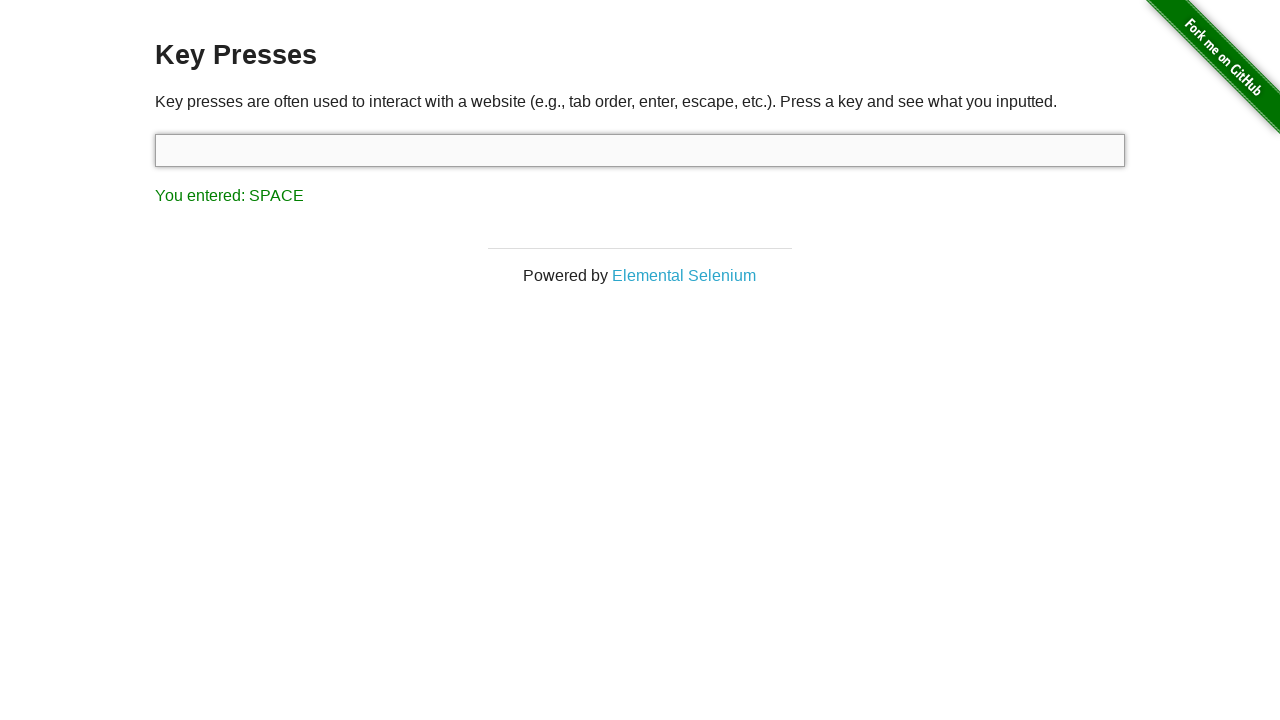

Retrieved result text content
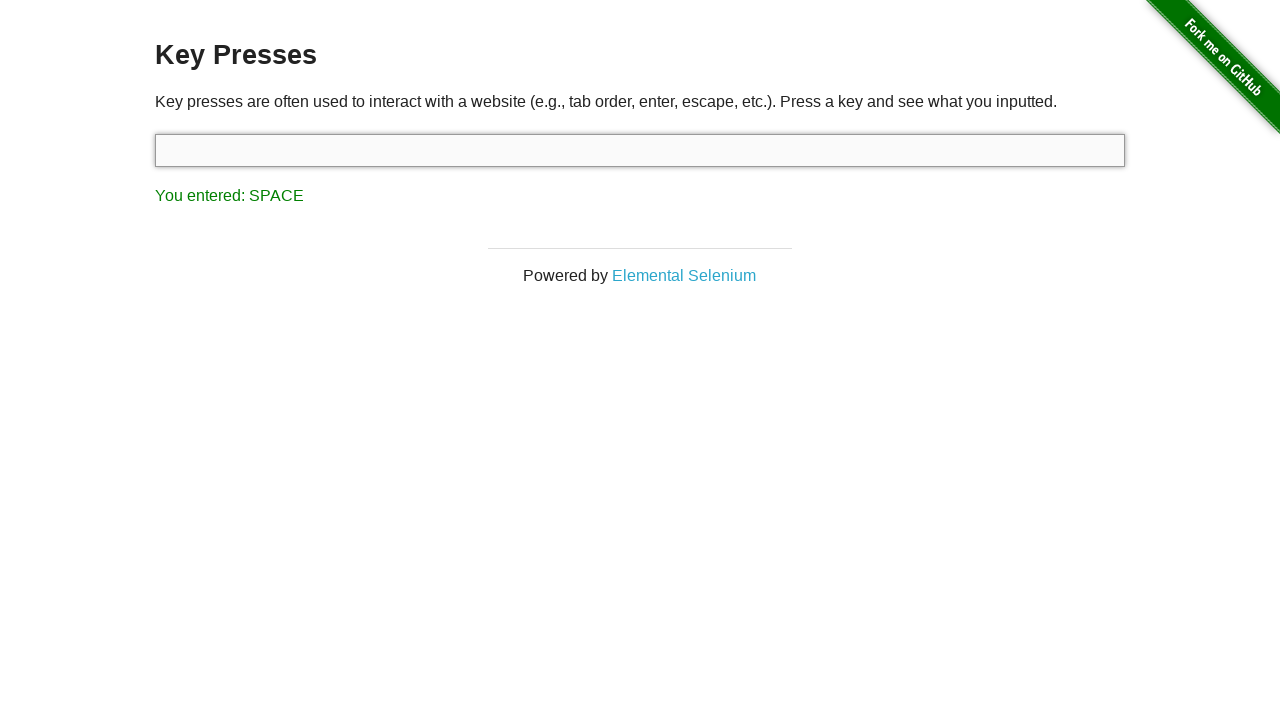

Verified result text shows 'You entered: SPACE'
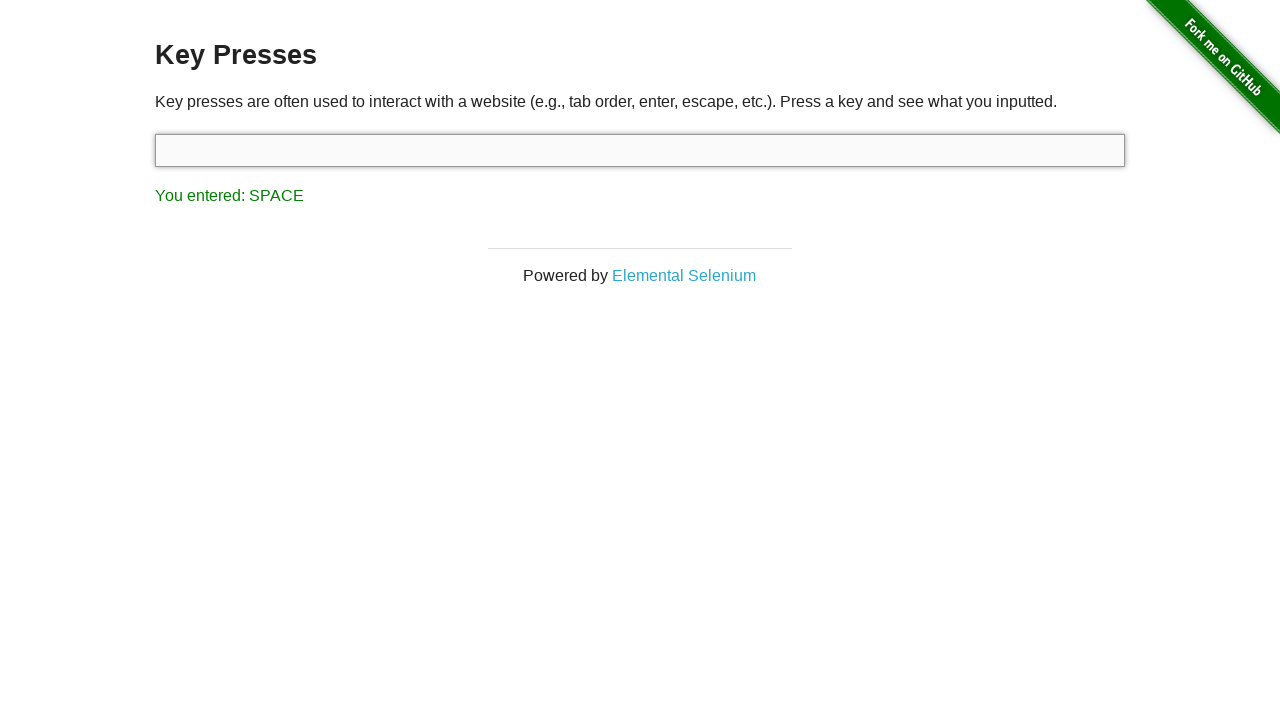

Pressed Tab key on currently focused element
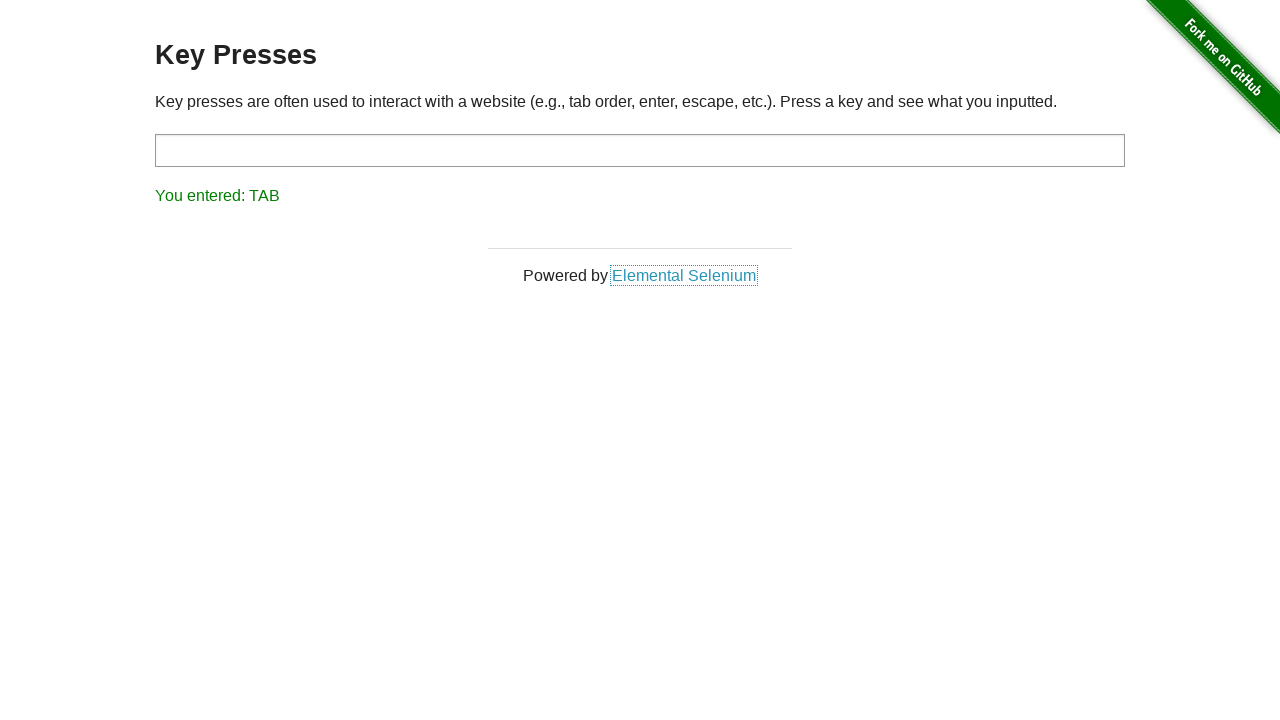

Retrieved result text content after Tab key press
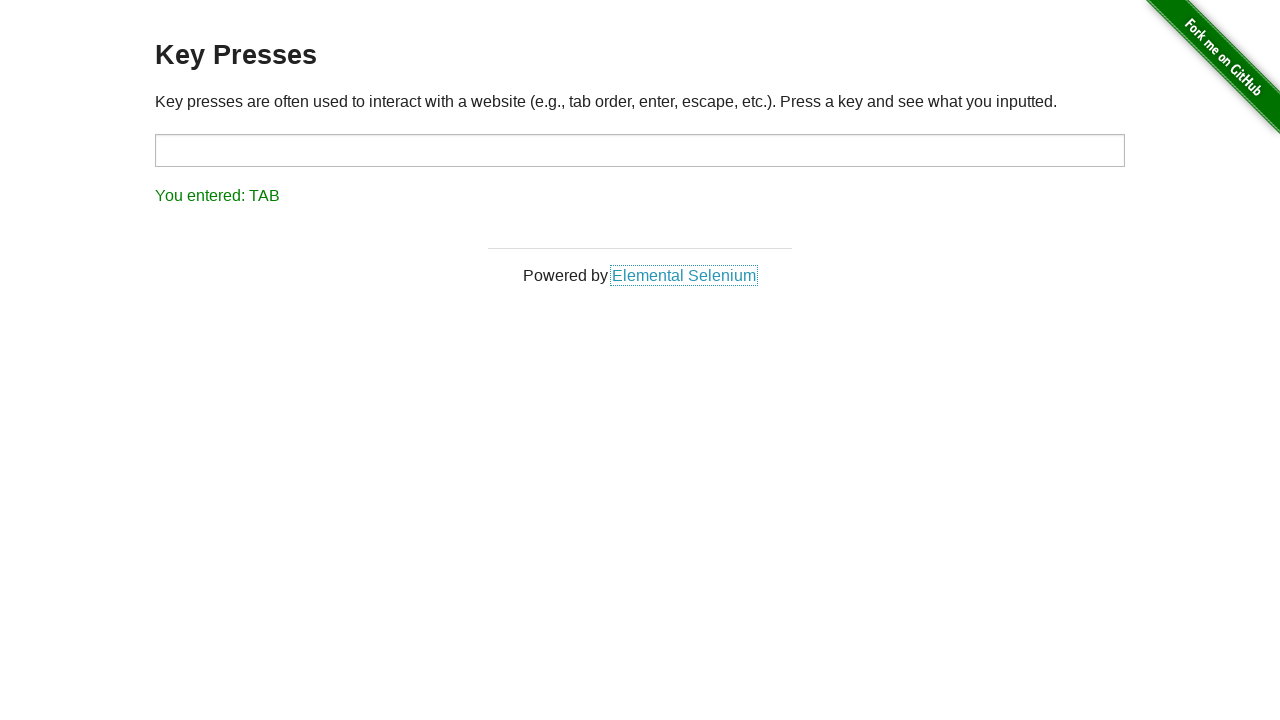

Verified result text shows 'You entered: TAB'
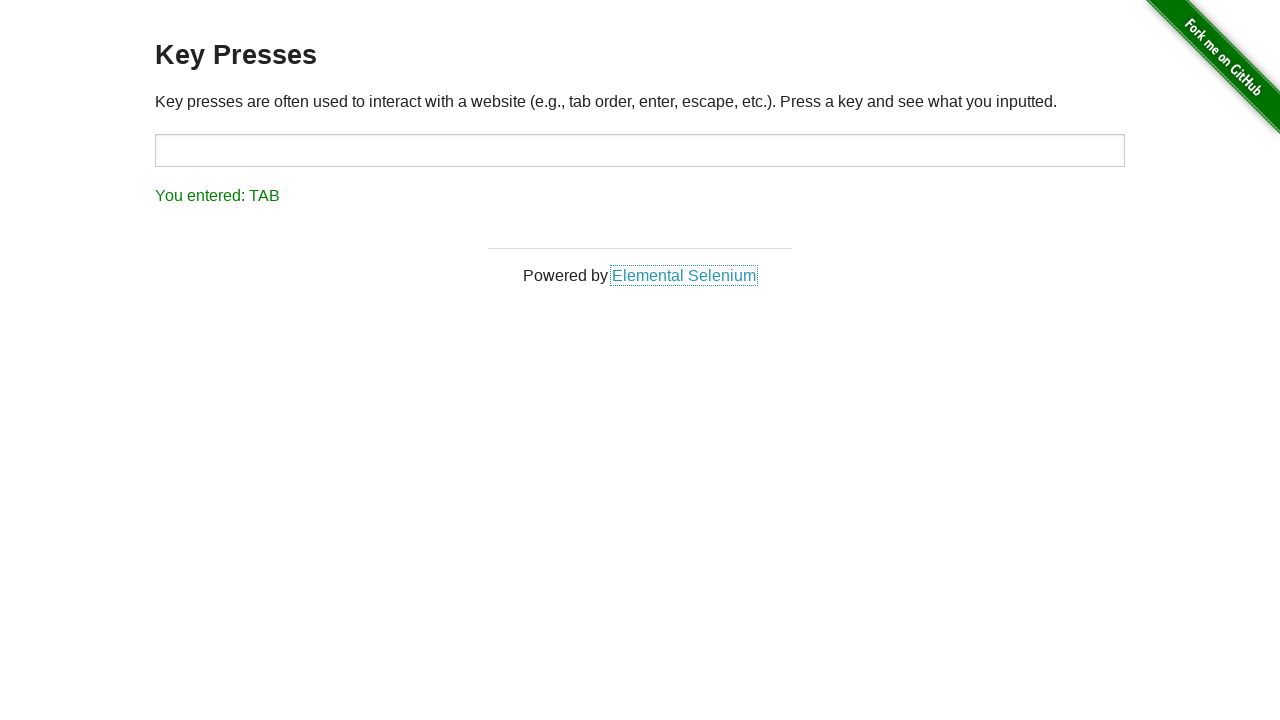

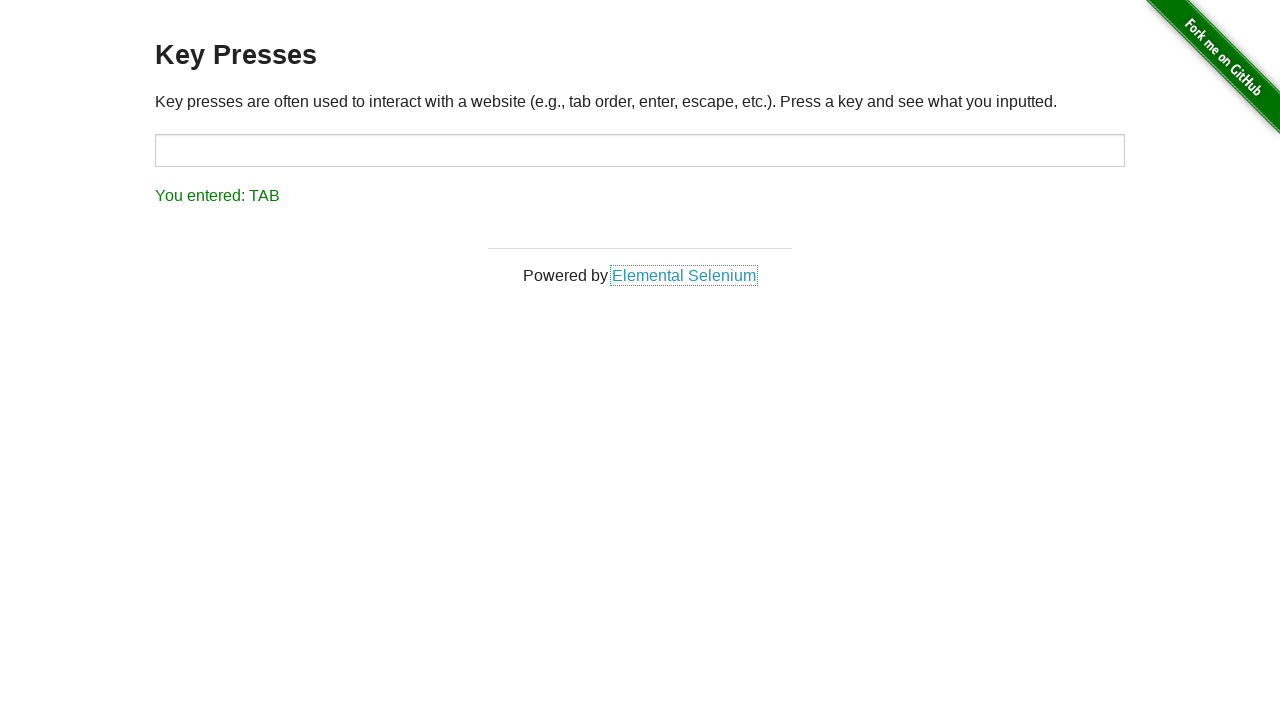